Tests adding Apple monitor 24 to cart and verifying the cart total, then deleting the item.

Starting URL: https://www.demoblaze.com/

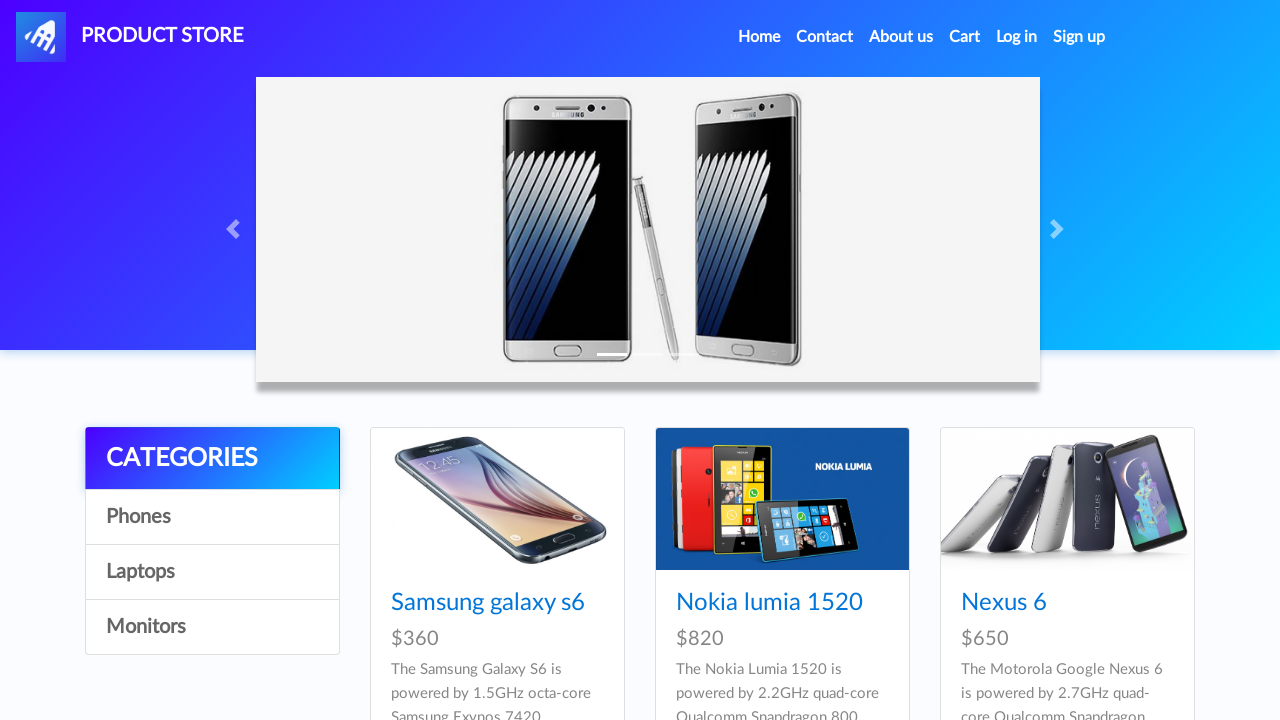

Clicked on Monitors category at (212, 627) on text=Monitors
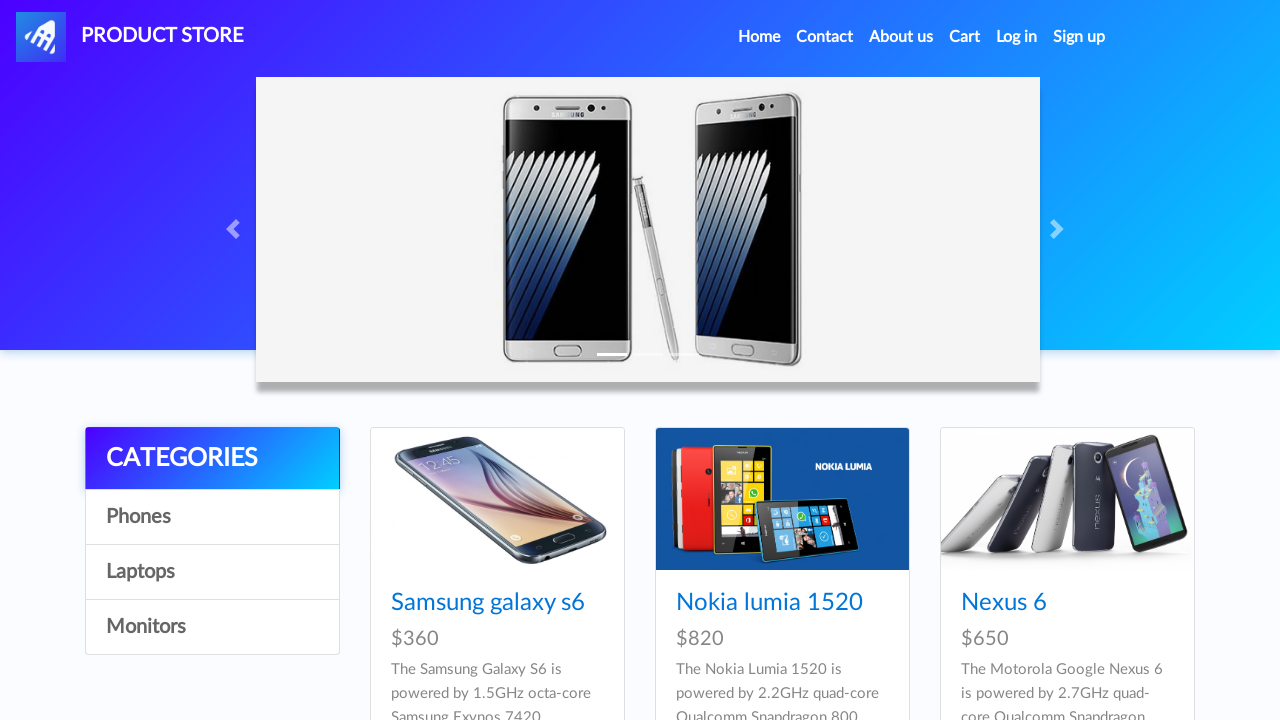

Waited 2 seconds for page to load
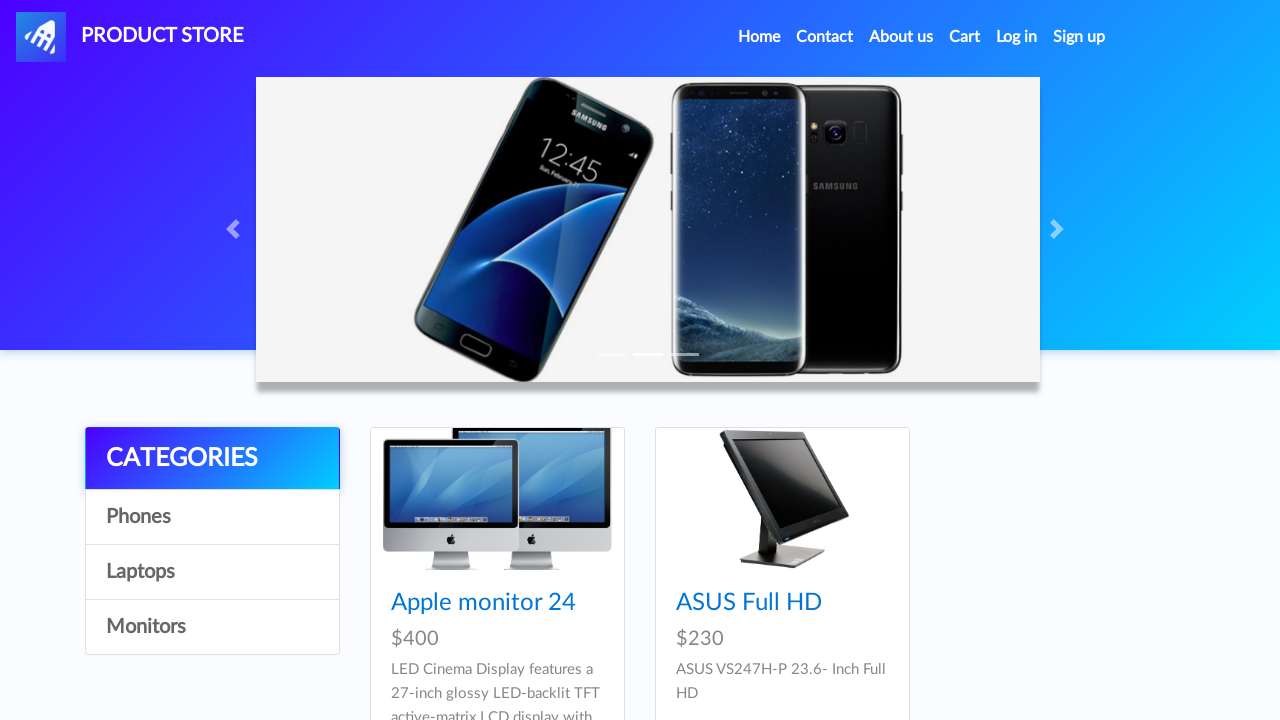

Clicked on Apple monitor 24 product at (484, 603) on a.hrefch >> internal:has-text="Apple monitor 24"i
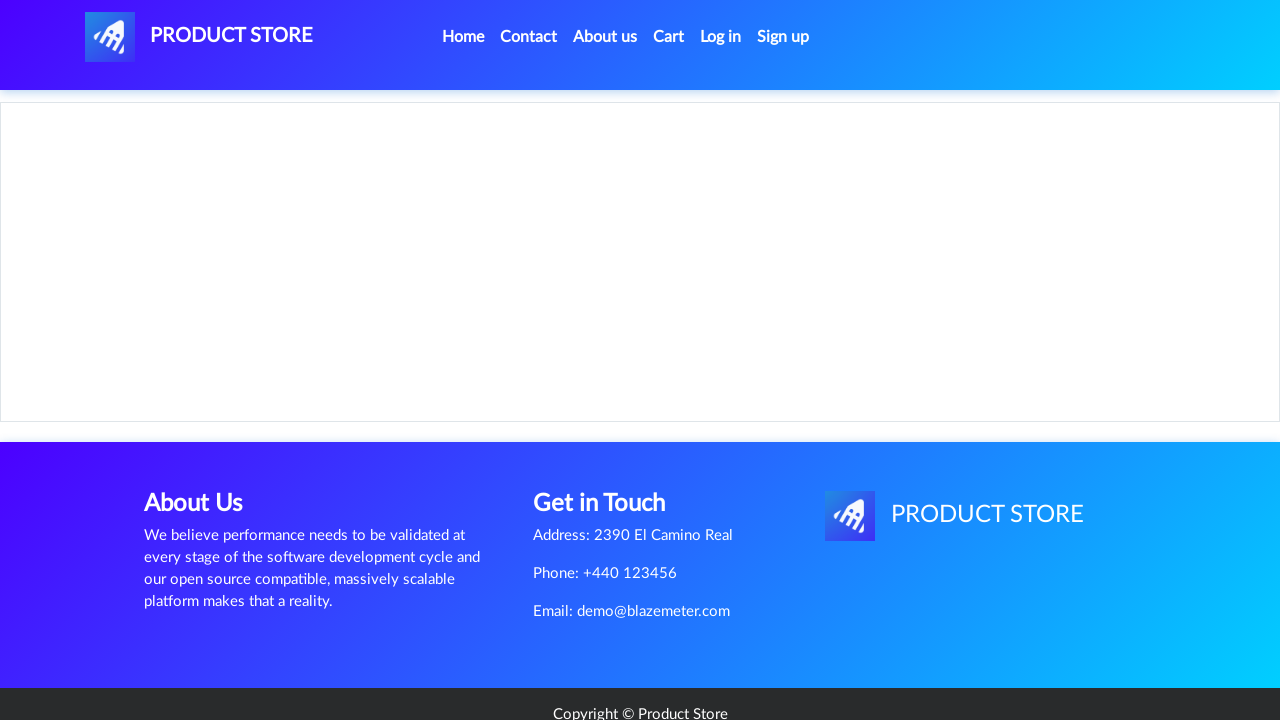

Product page loaded and Apple monitor 24 title is visible
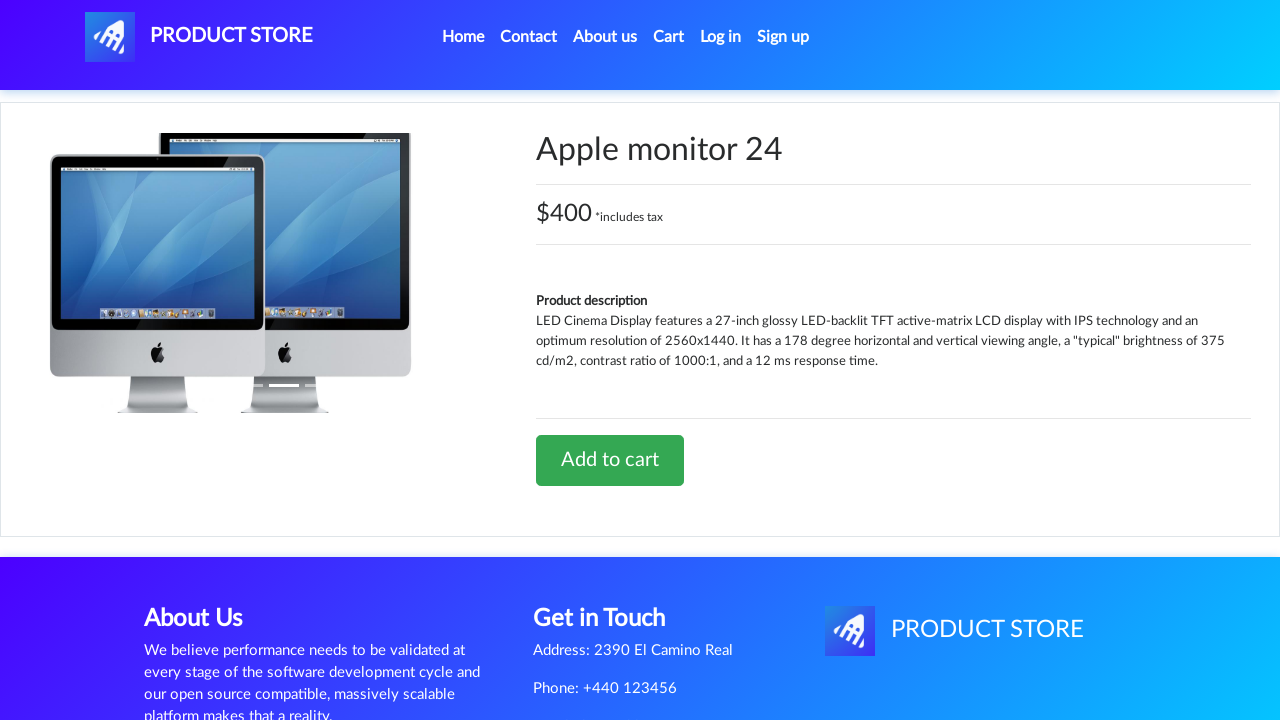

Add to cart button is visible
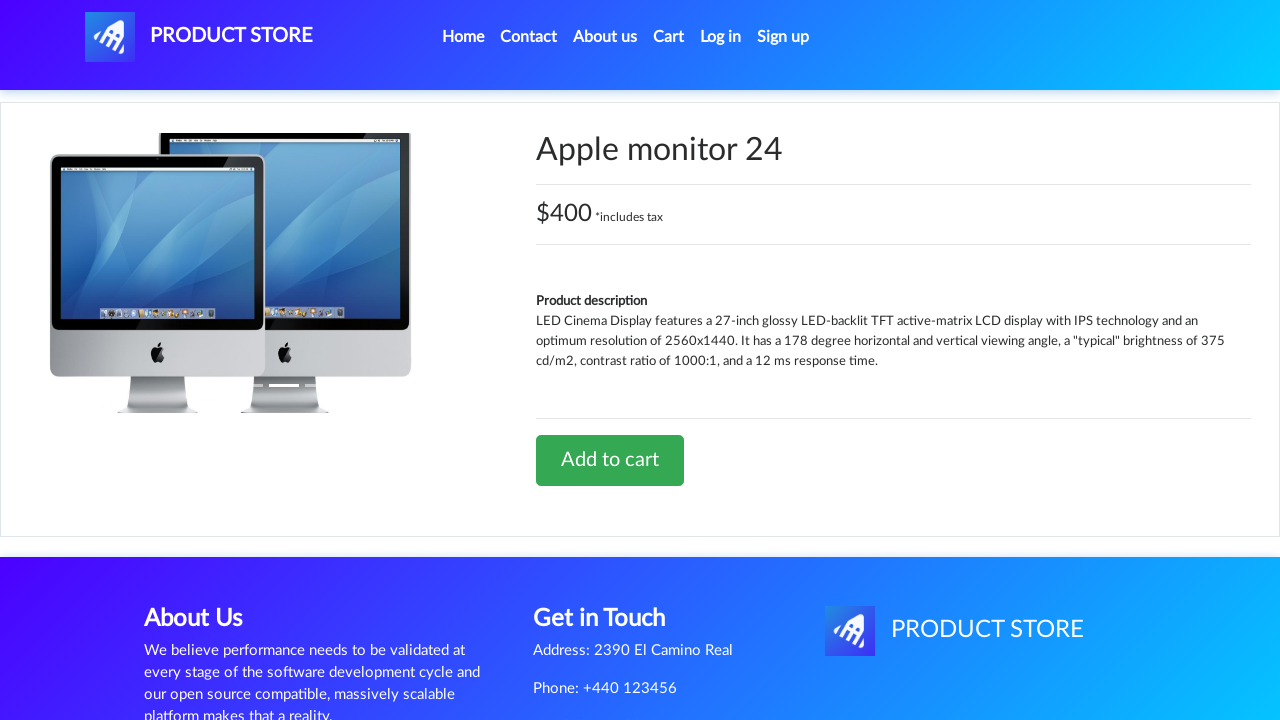

Clicked Add to cart button at (610, 460) on internal:text="Add to cart"i
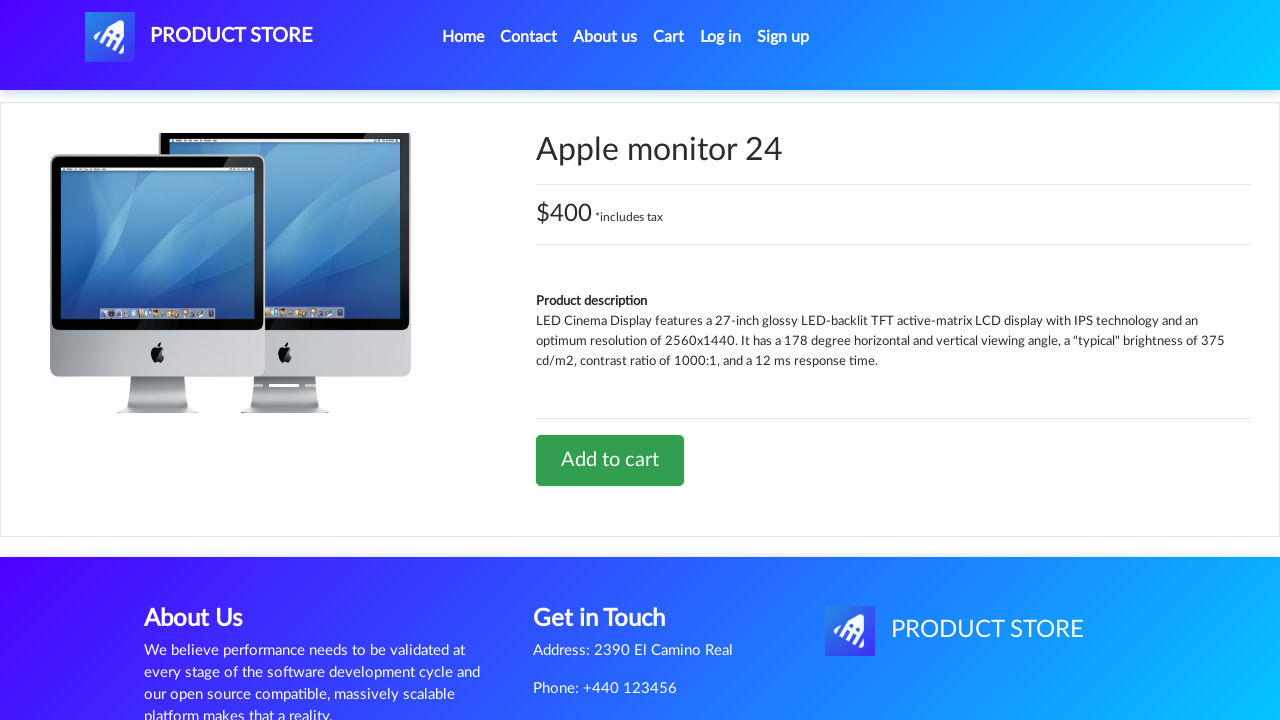

Clicked on Cart navigation link at (669, 37) on a.nav-link >> internal:has-text="Cart"i
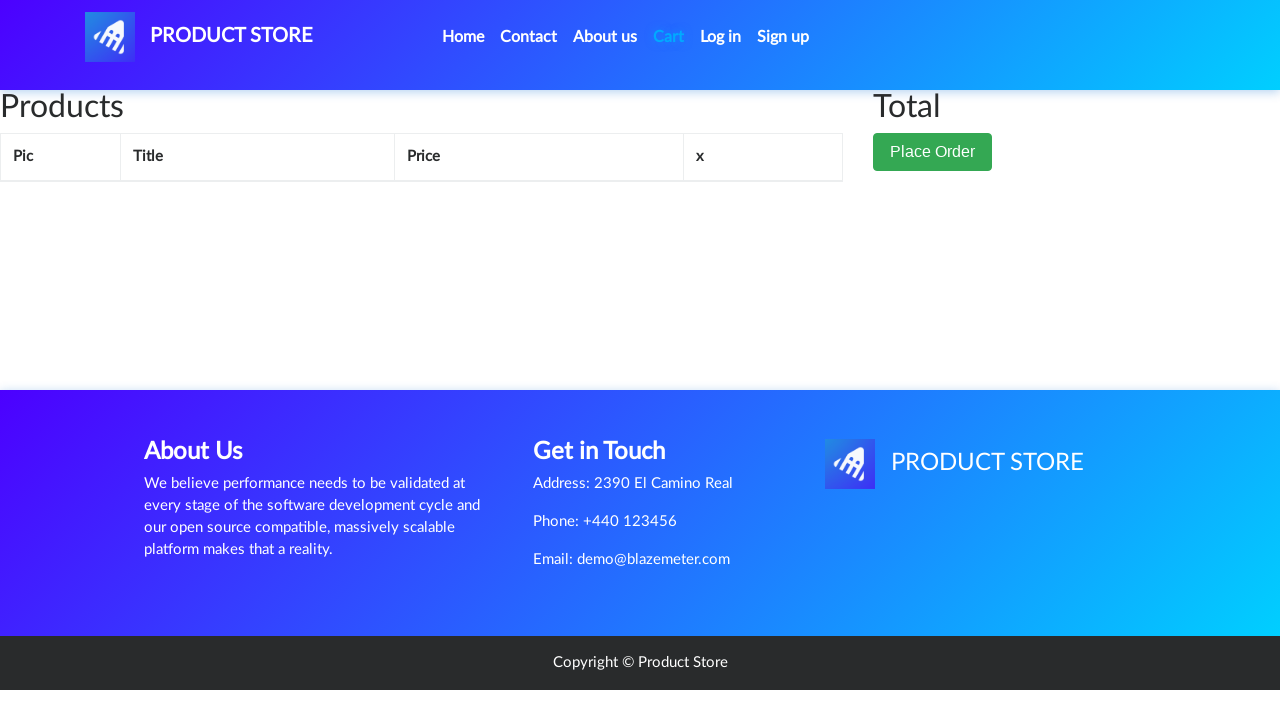

Navigated to cart page
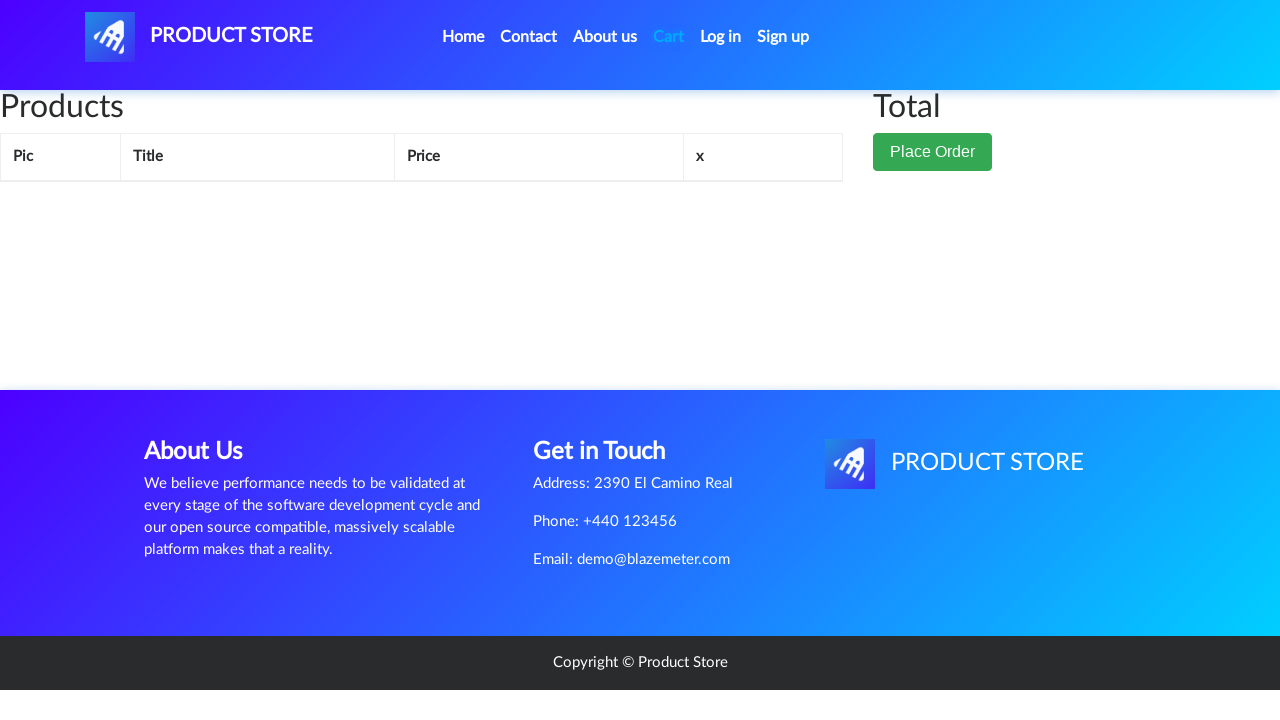

Verified Apple monitor 24 is visible in cart
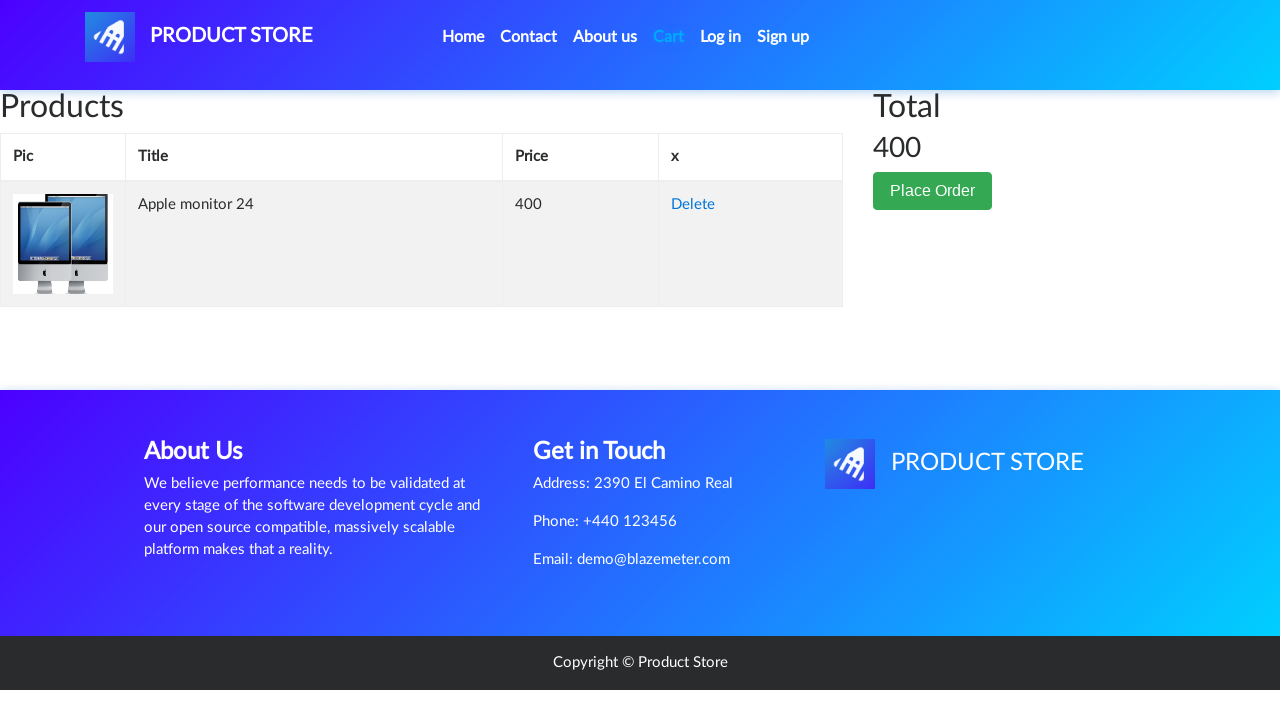

Clicked Delete button to remove Apple monitor 24 from cart at (693, 205) on internal:text="Delete"i
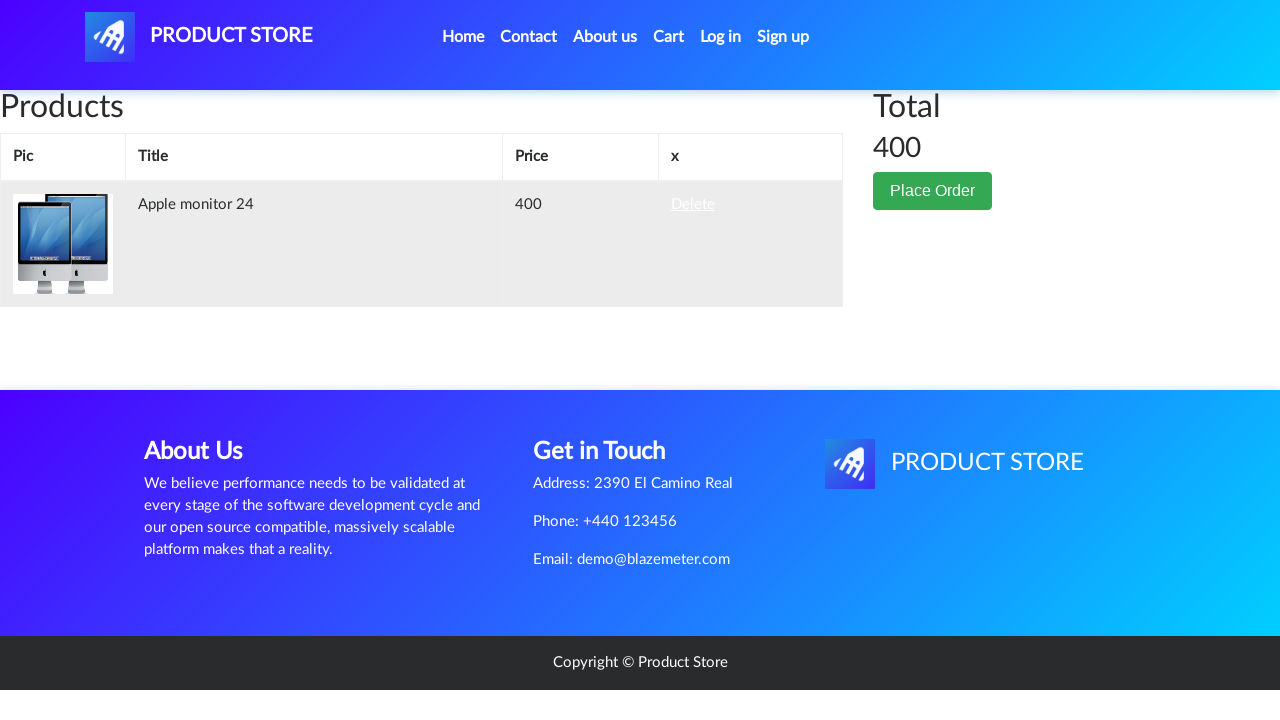

Waited 2 seconds for deletion to complete
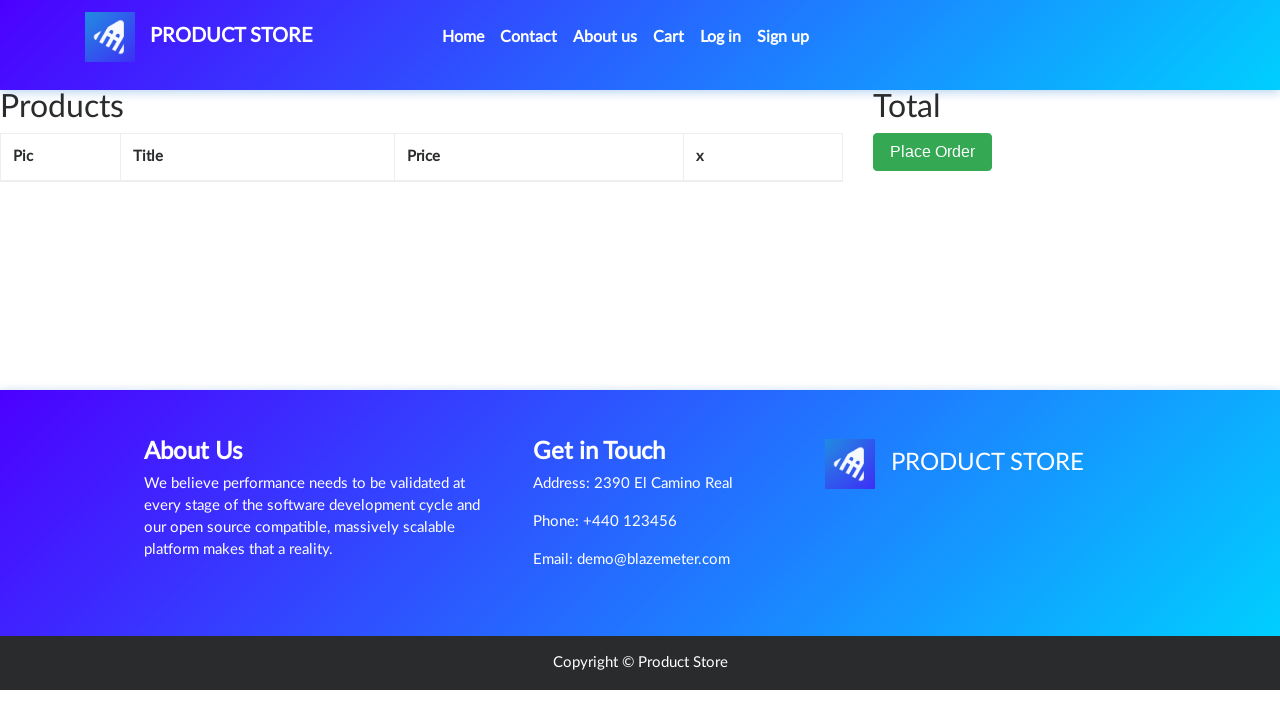

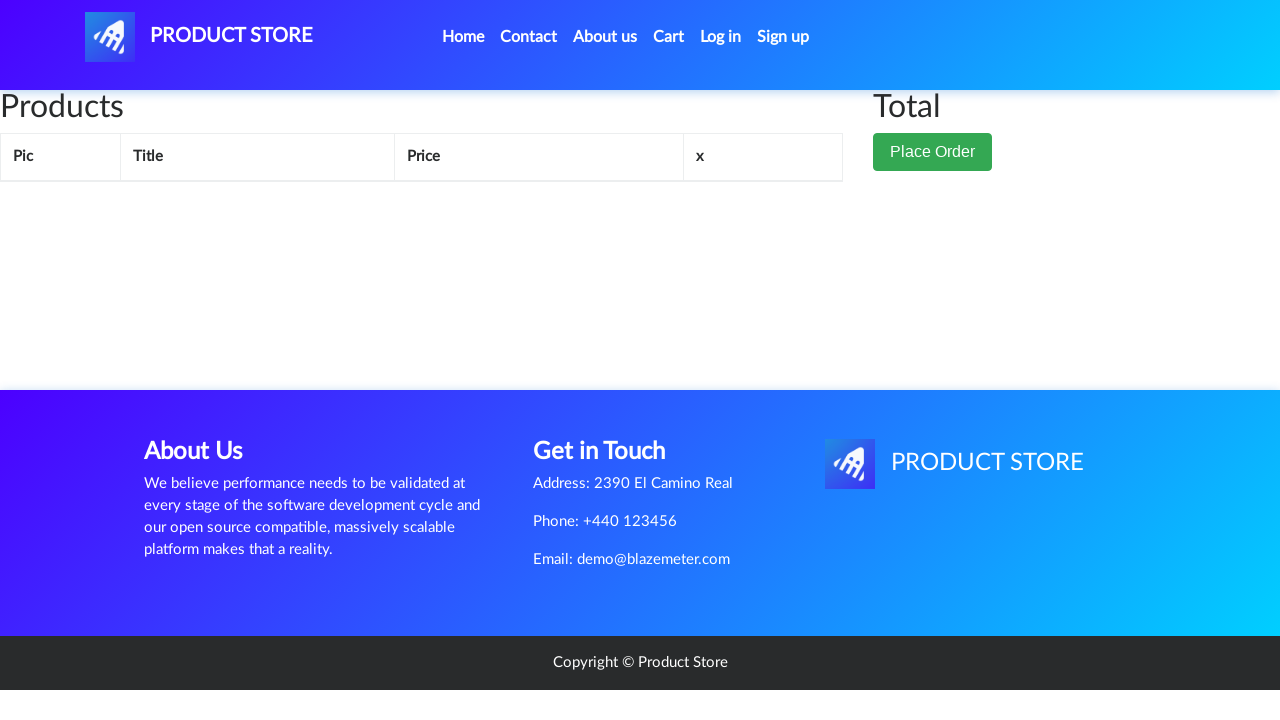